Tests JavaScript prompt alert functionality by switching to an iframe, clicking a "Try it" button, entering text in the prompt dialog, and accepting the alert

Starting URL: https://www.w3schools.com/js/tryit.asp?filename=tryjs_prompt

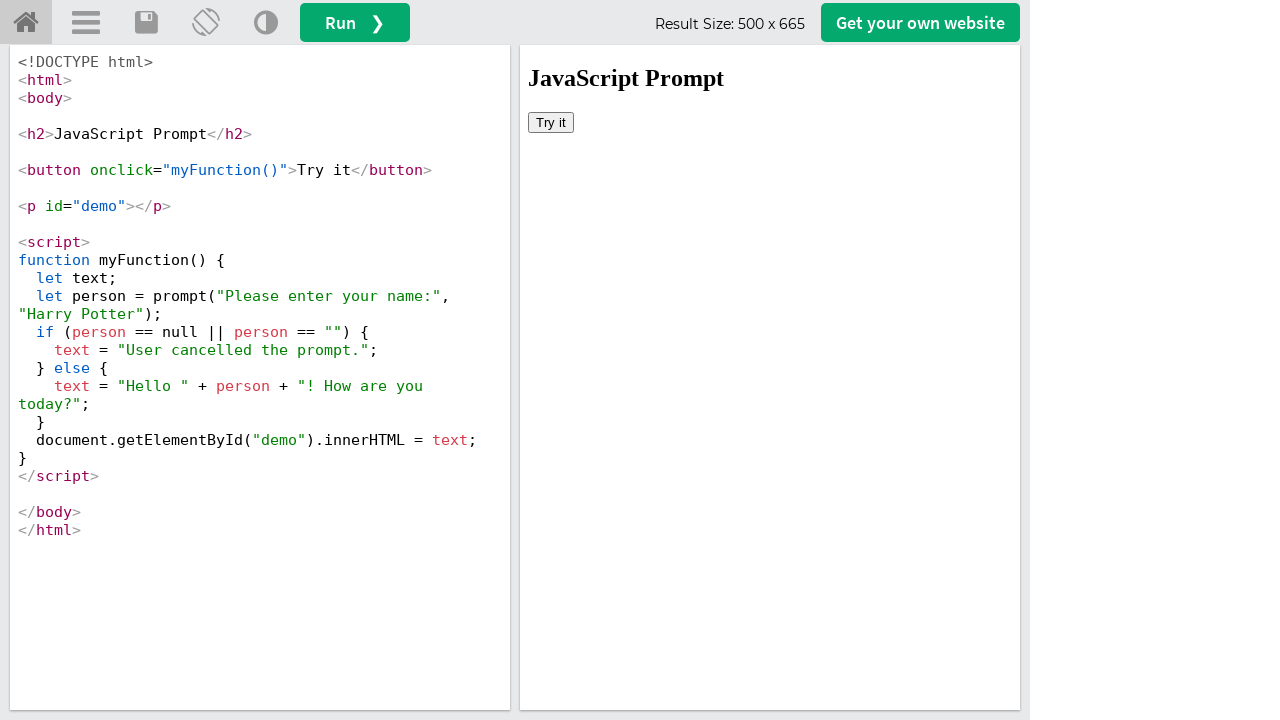

Located iframe with ID 'iframeResult'
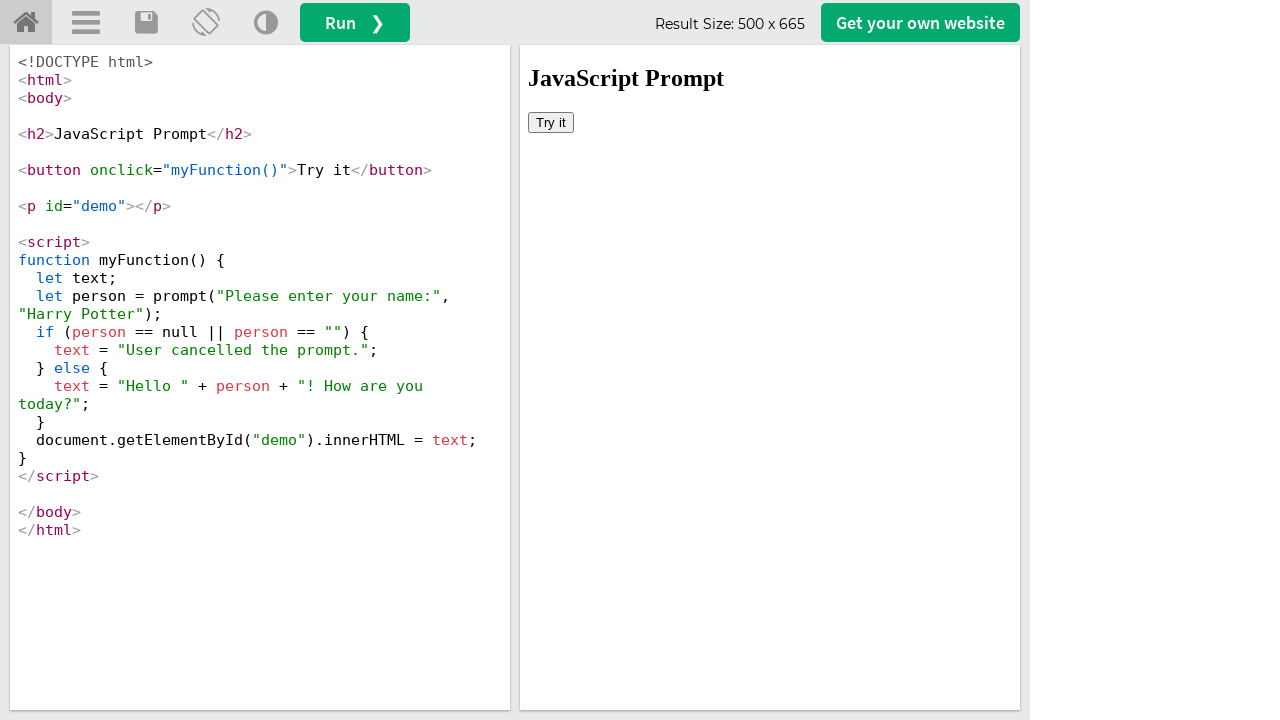

Clicked 'Try it' button inside iframe at (551, 122) on #iframeResult >> internal:control=enter-frame >> xpath=//button[text()='Try it']
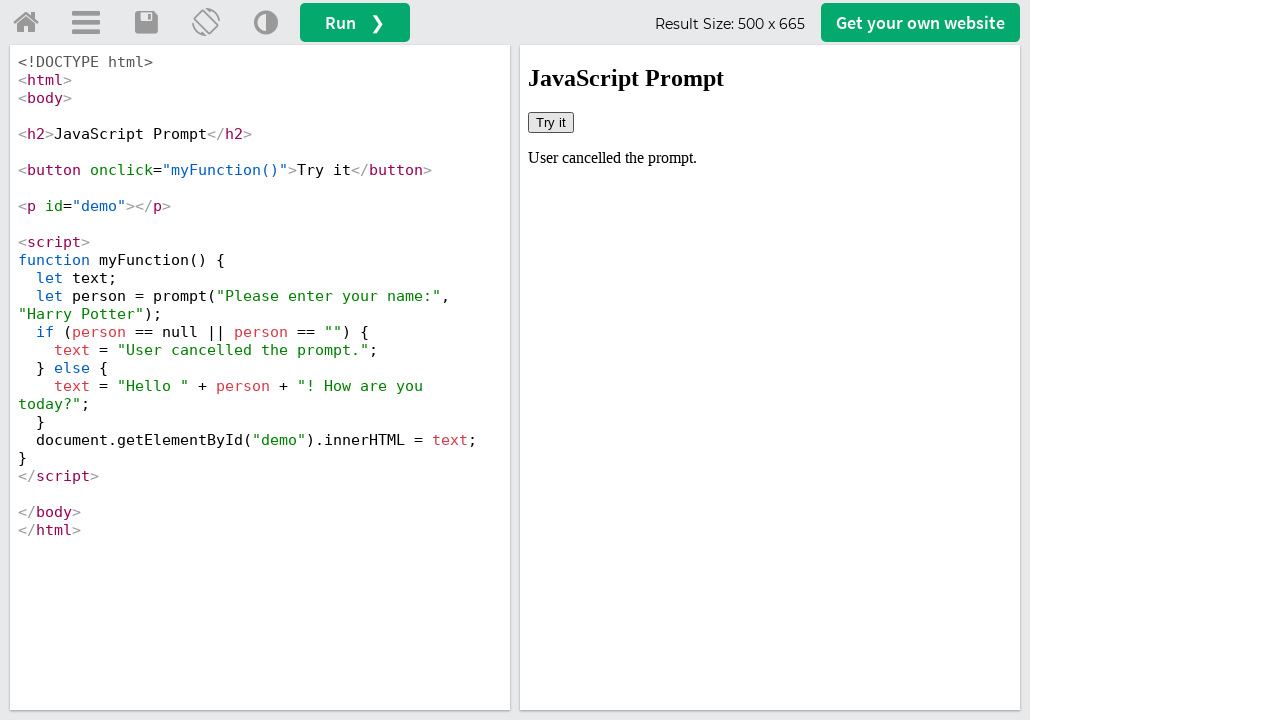

Set up dialog handler to accept prompt with text 'Marcus'
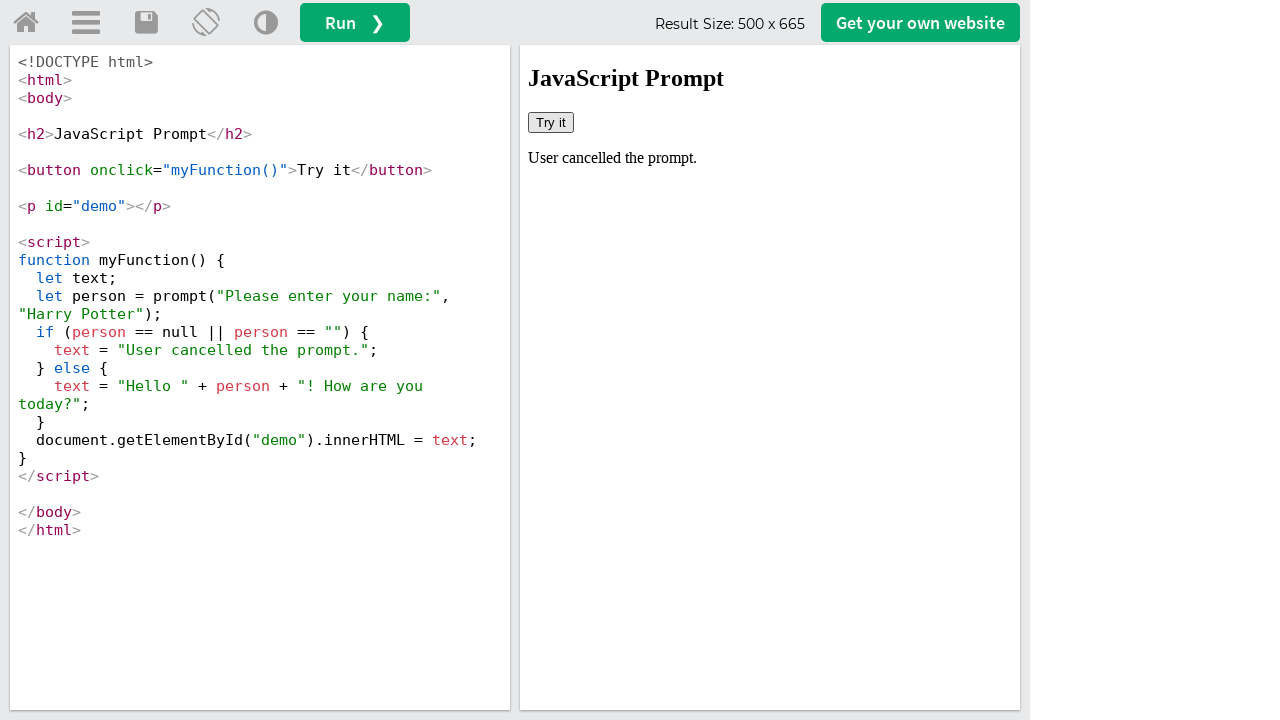

Clicked 'Try it' button to trigger JavaScript prompt dialog at (551, 122) on #iframeResult >> internal:control=enter-frame >> xpath=//button[text()='Try it']
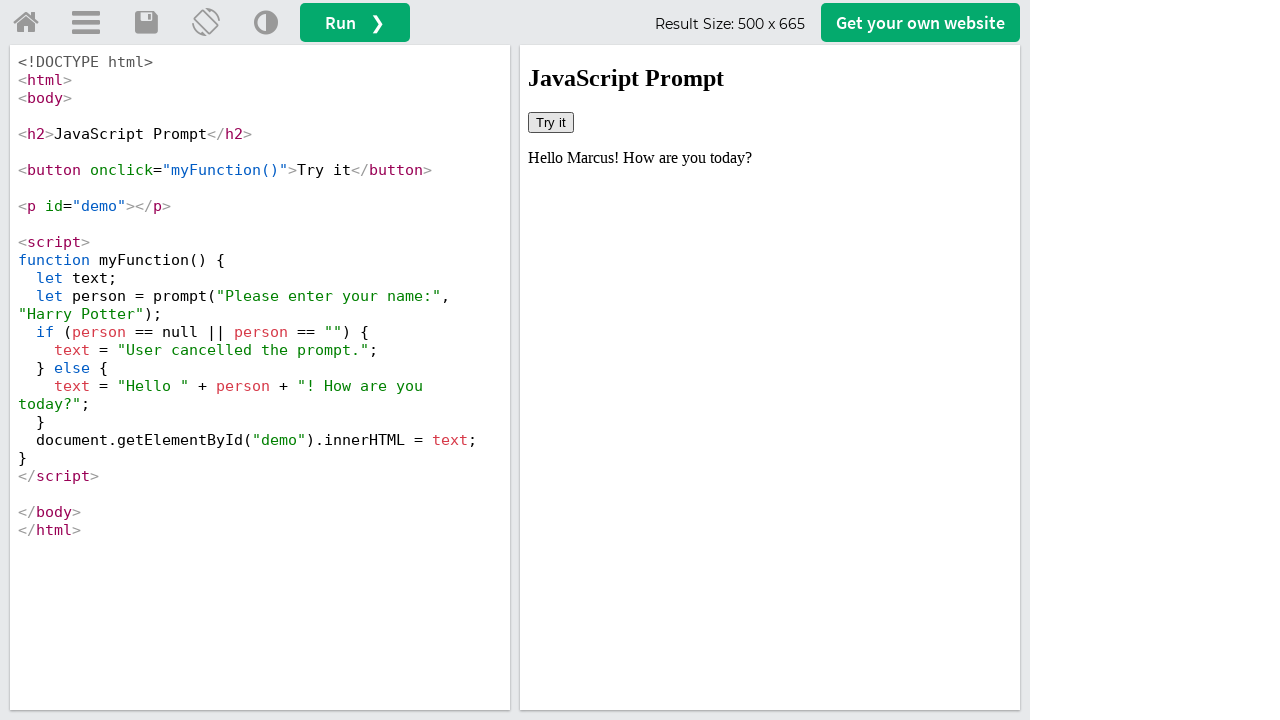

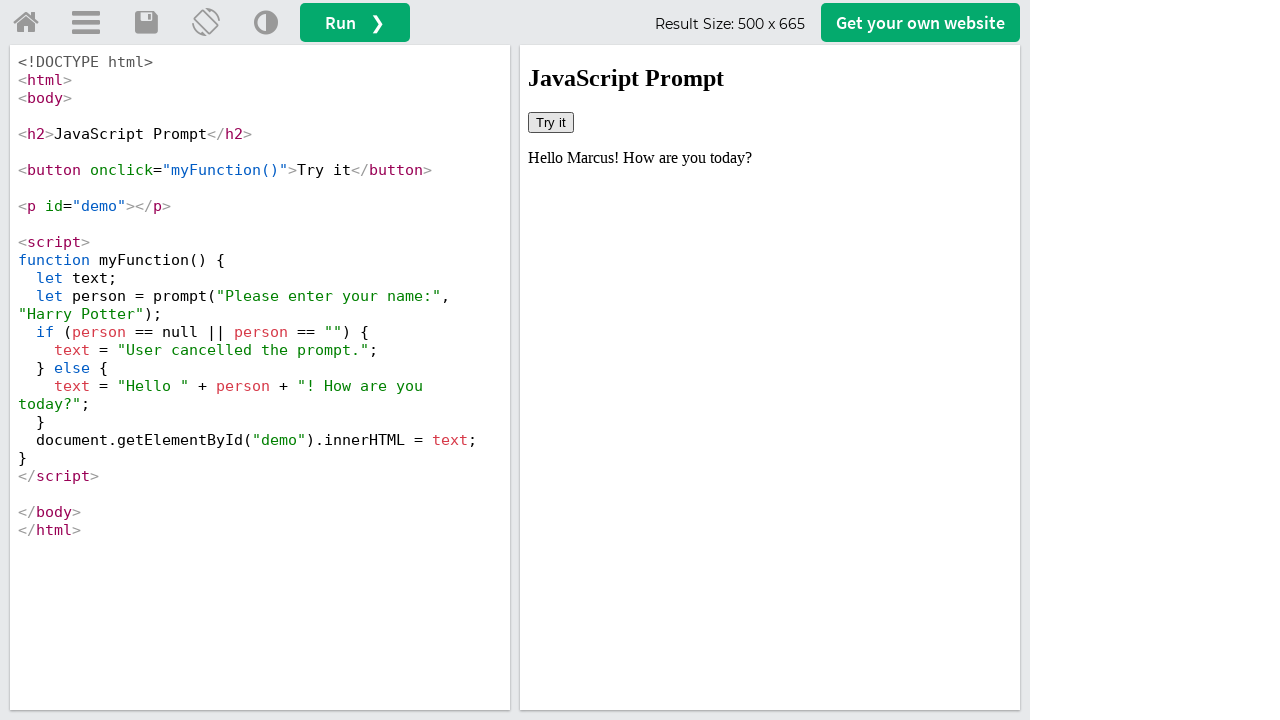